Tests keyboard interactions by typing text with shift key, selecting text, and using copy-paste keyboard shortcuts

Starting URL: http://uitestingplayground.com/textInput

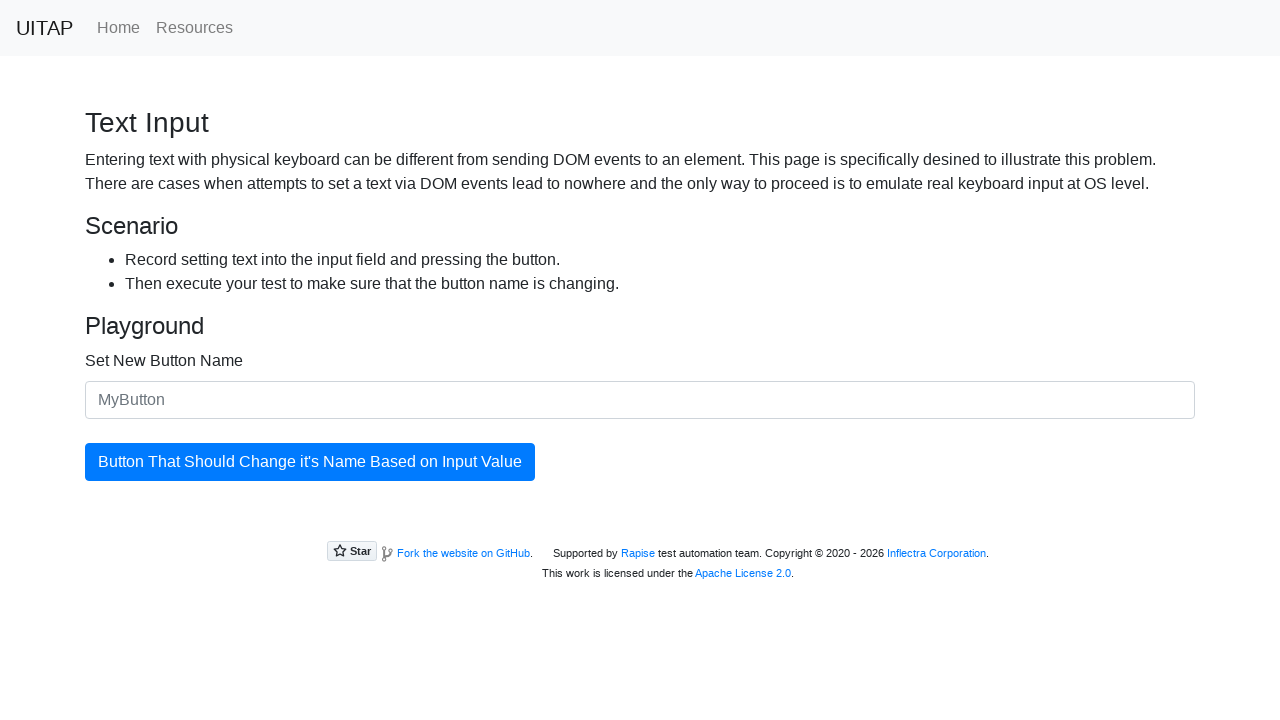

Located text input field with id 'newButtonName'
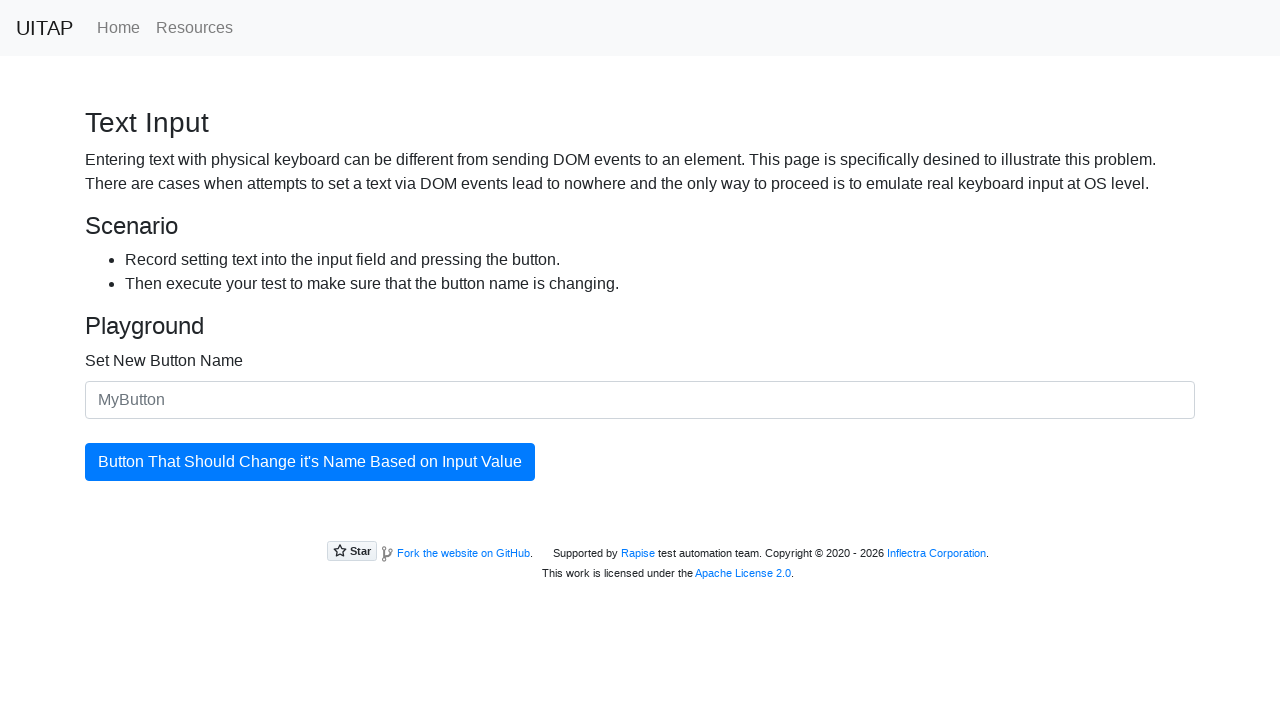

Pressed Shift key down
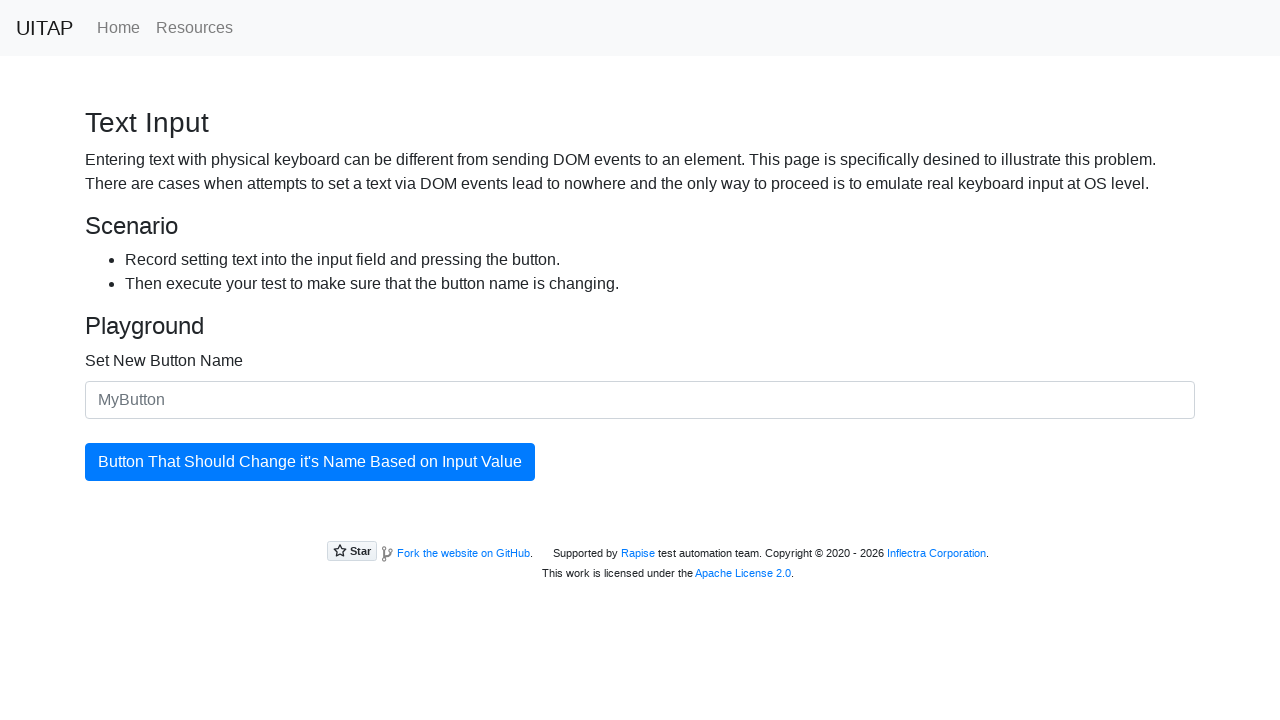

Typed 'merion' with Shift key held (appears as uppercase) on #newButtonName
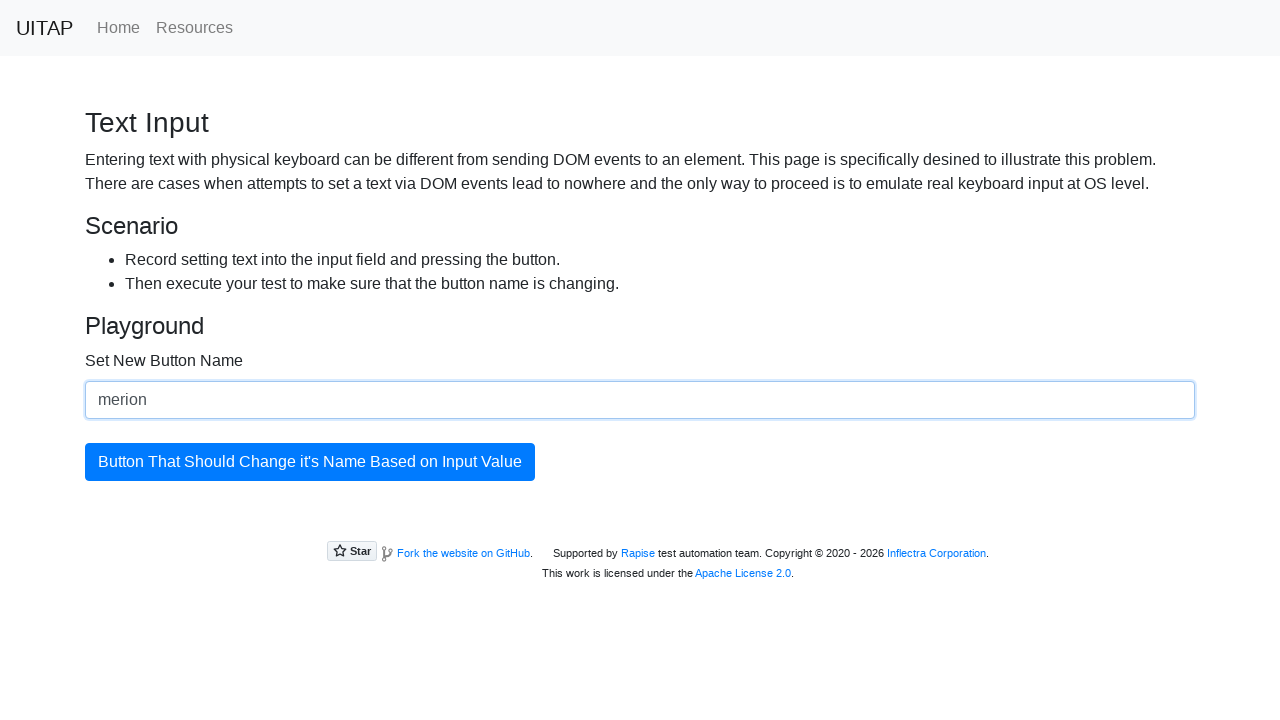

Released Shift key
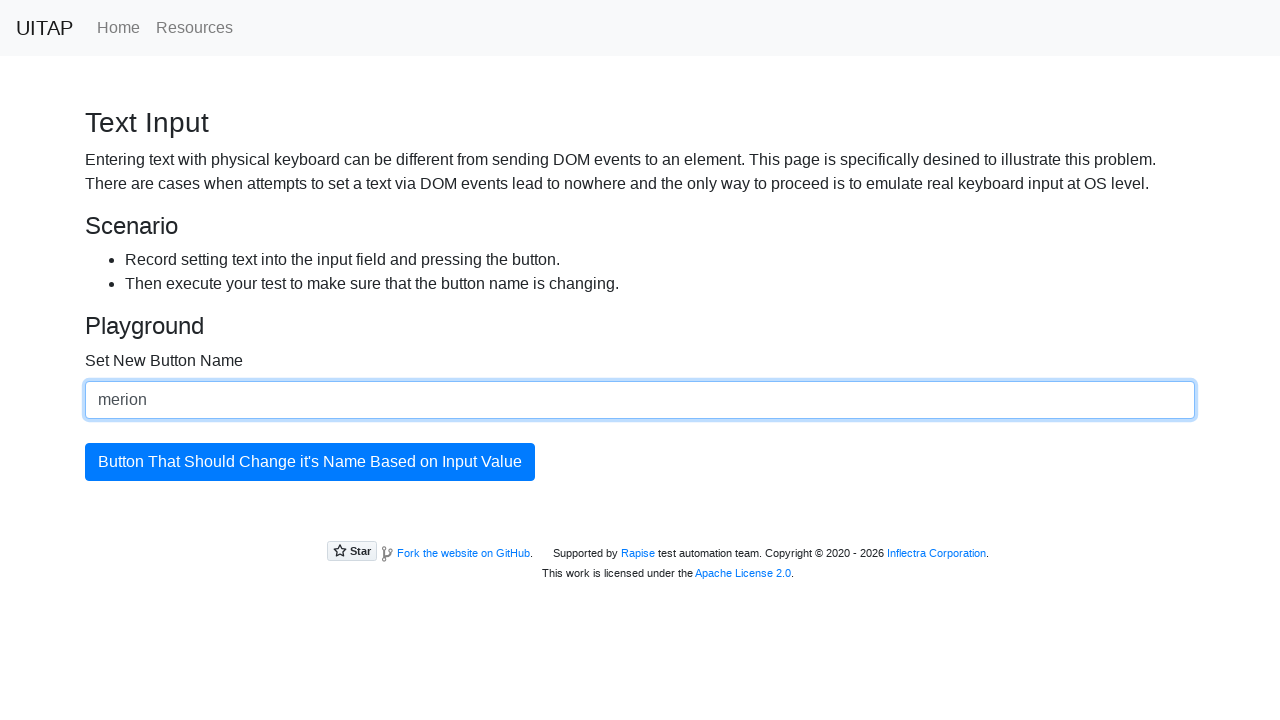

Pressed Shift key down for text selection
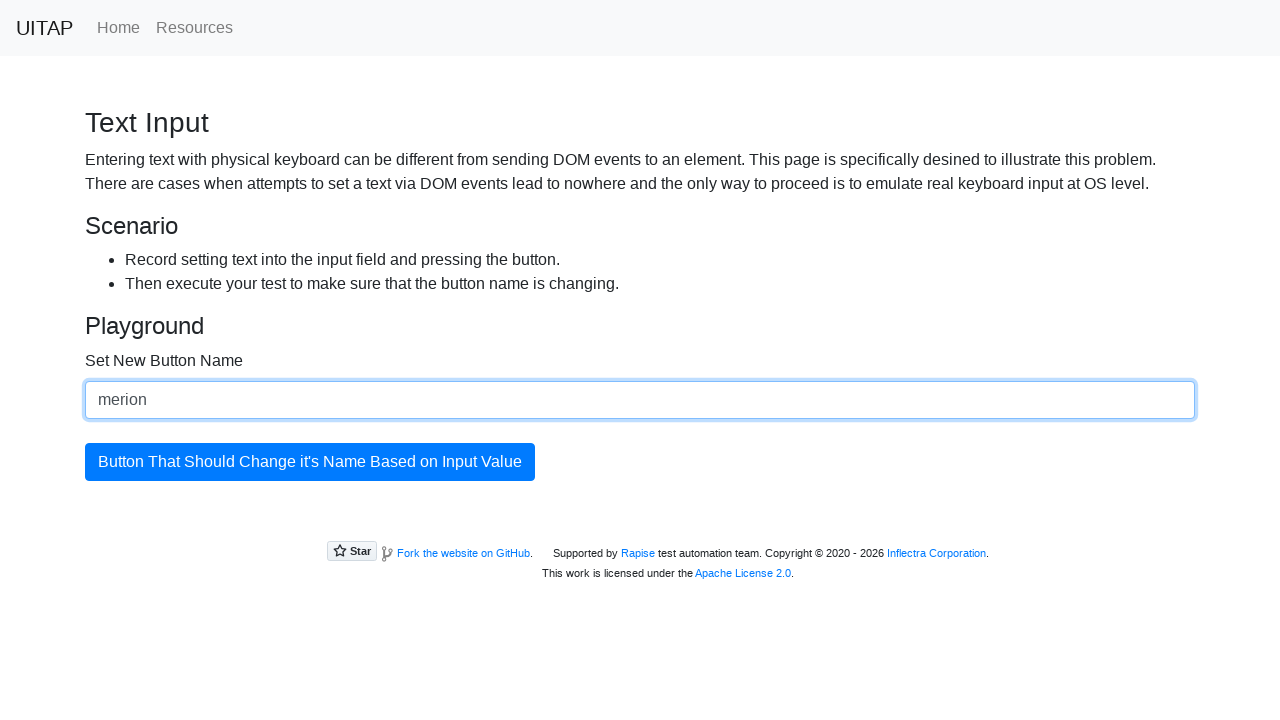

Pressed ArrowUp key to select all text
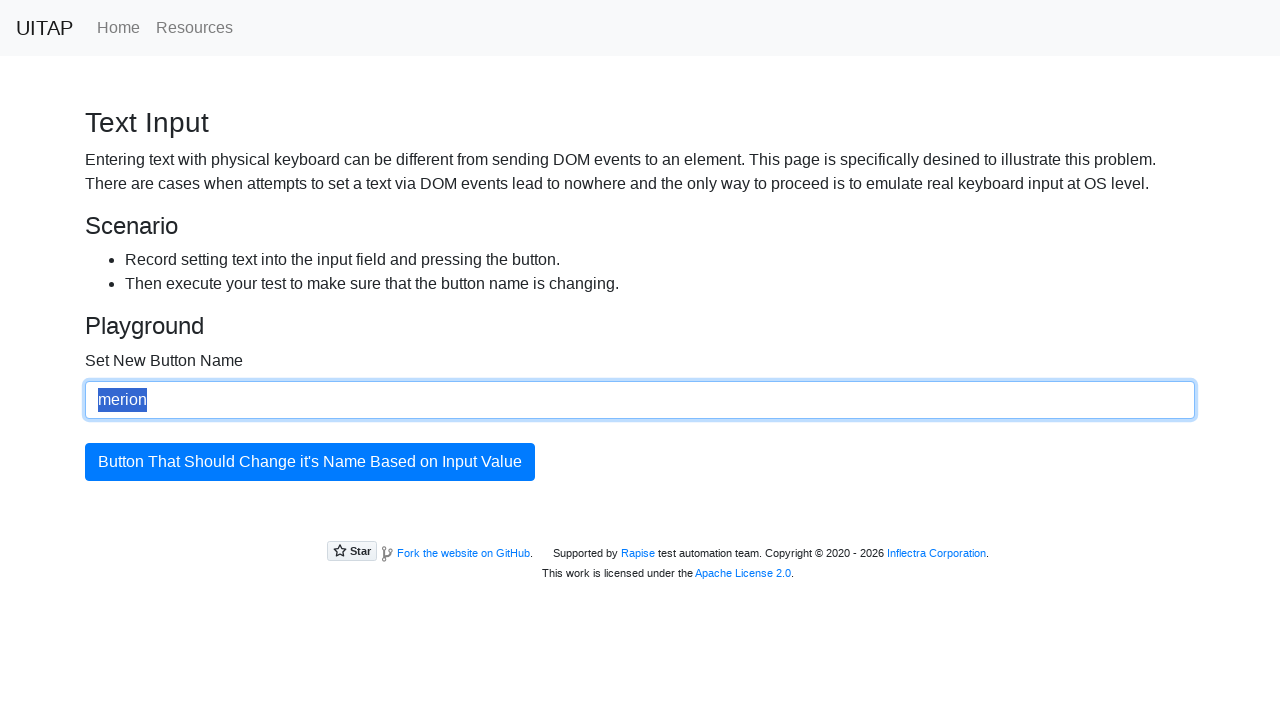

Released Shift key after selecting text
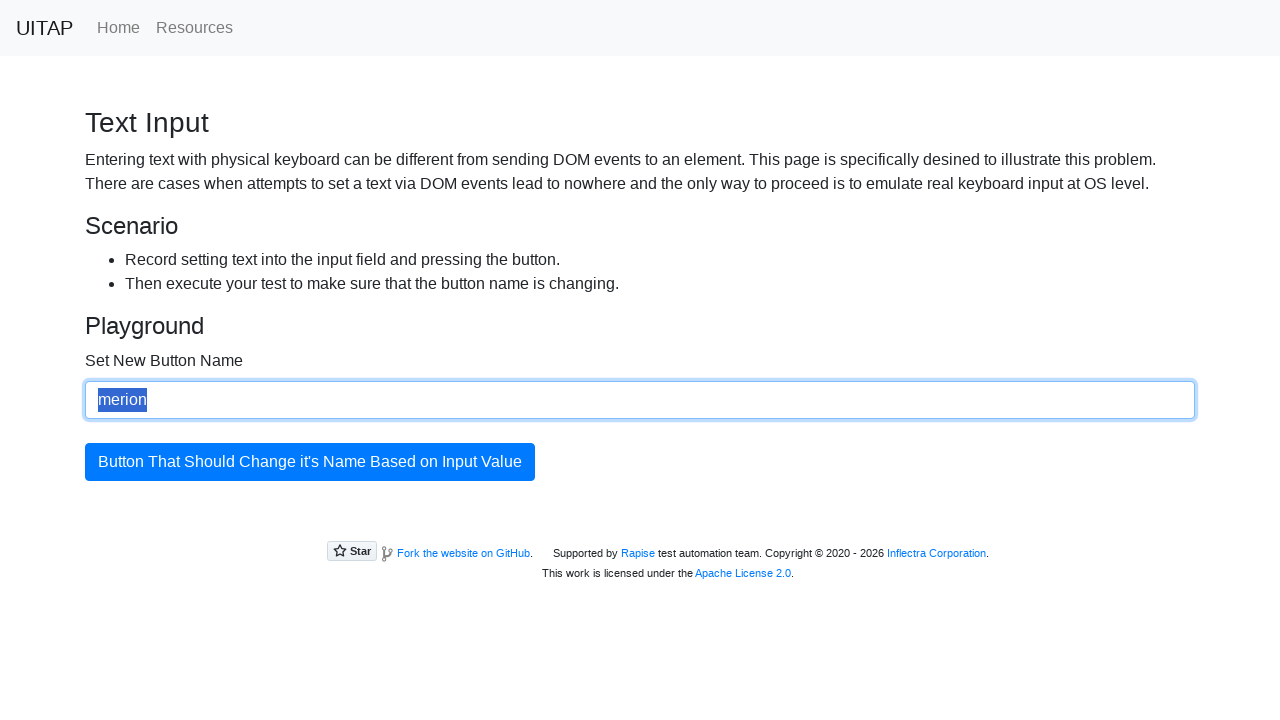

Pressed Control key down for copy operation
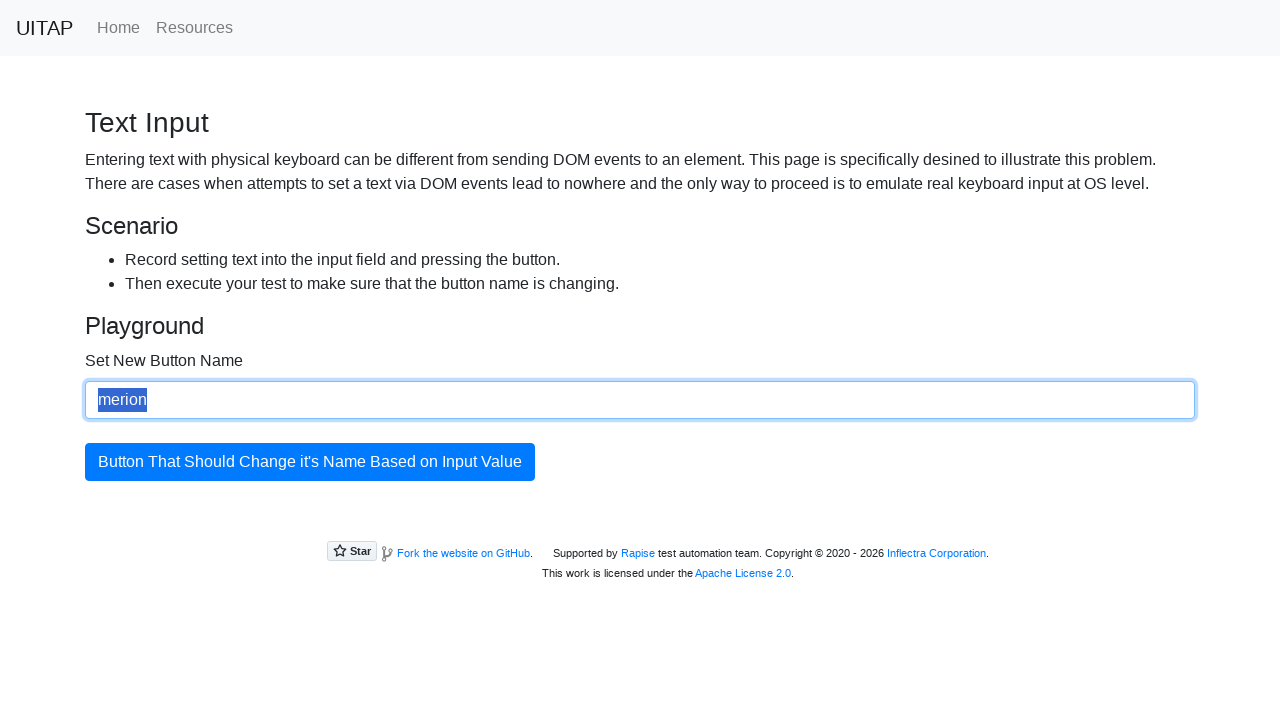

Pressed 'c' key to copy selected text
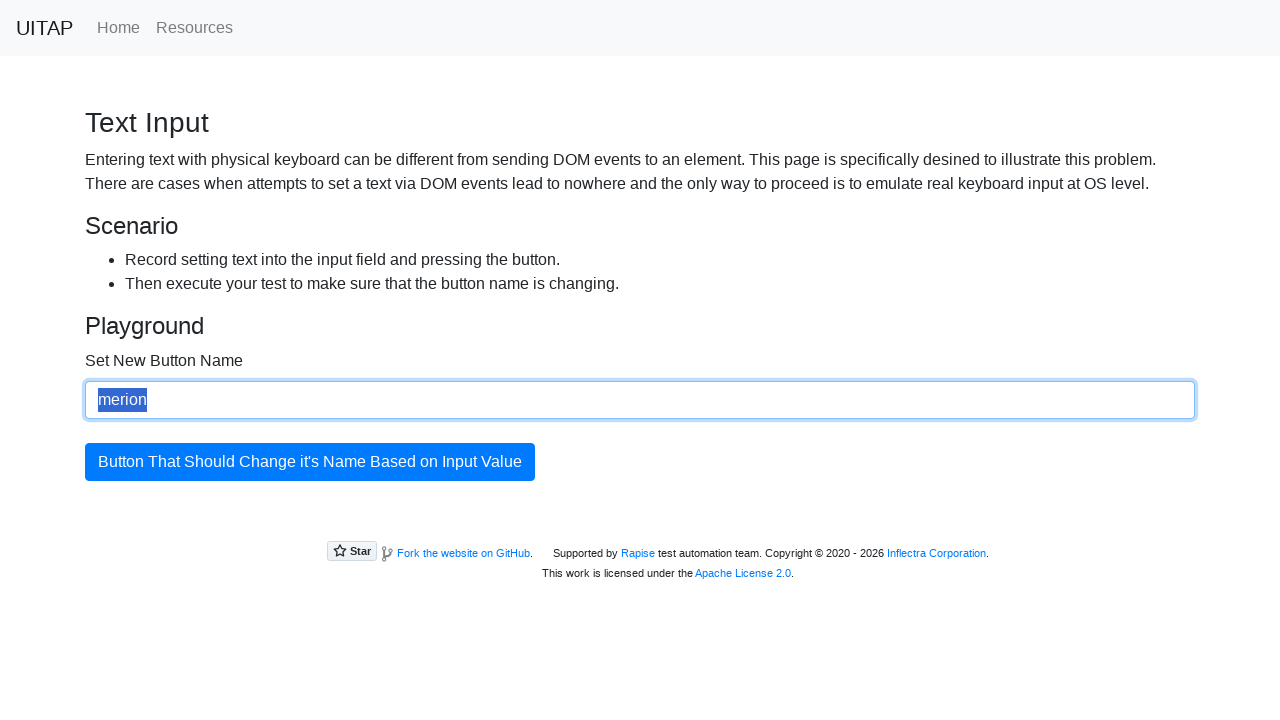

Typed 'vv' to replace selected text
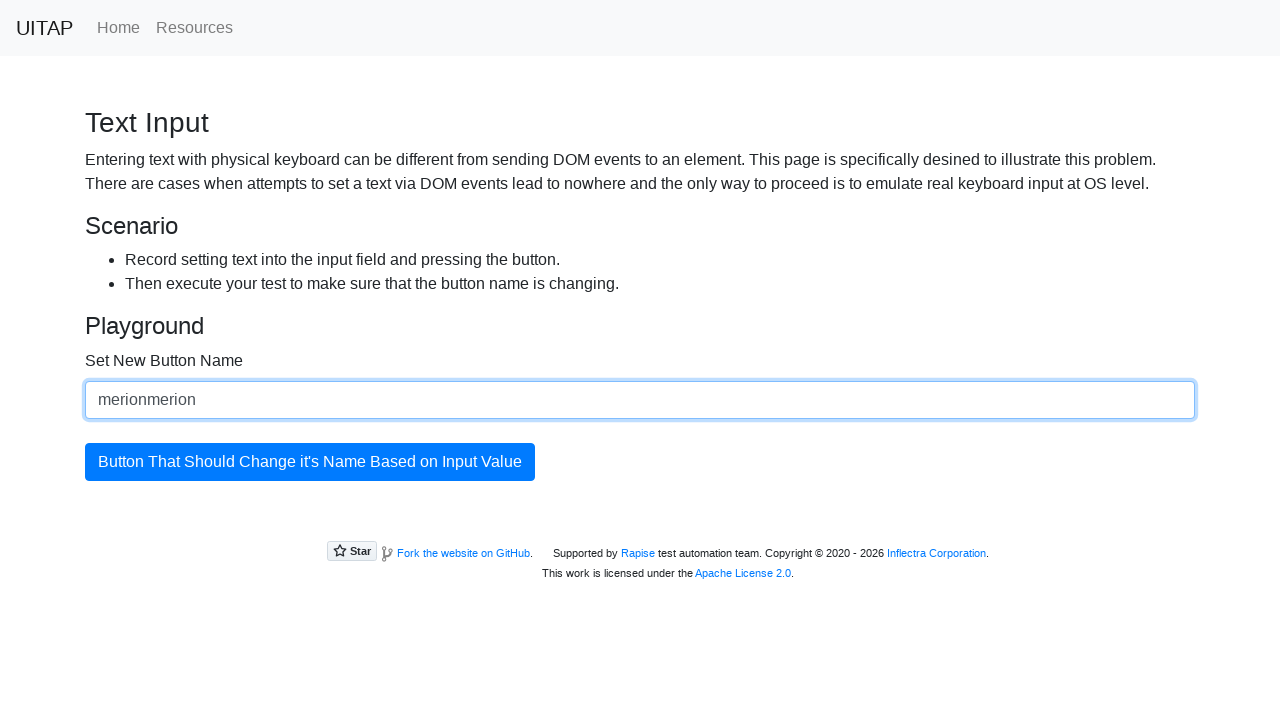

Pressed 'v' key to paste copied text
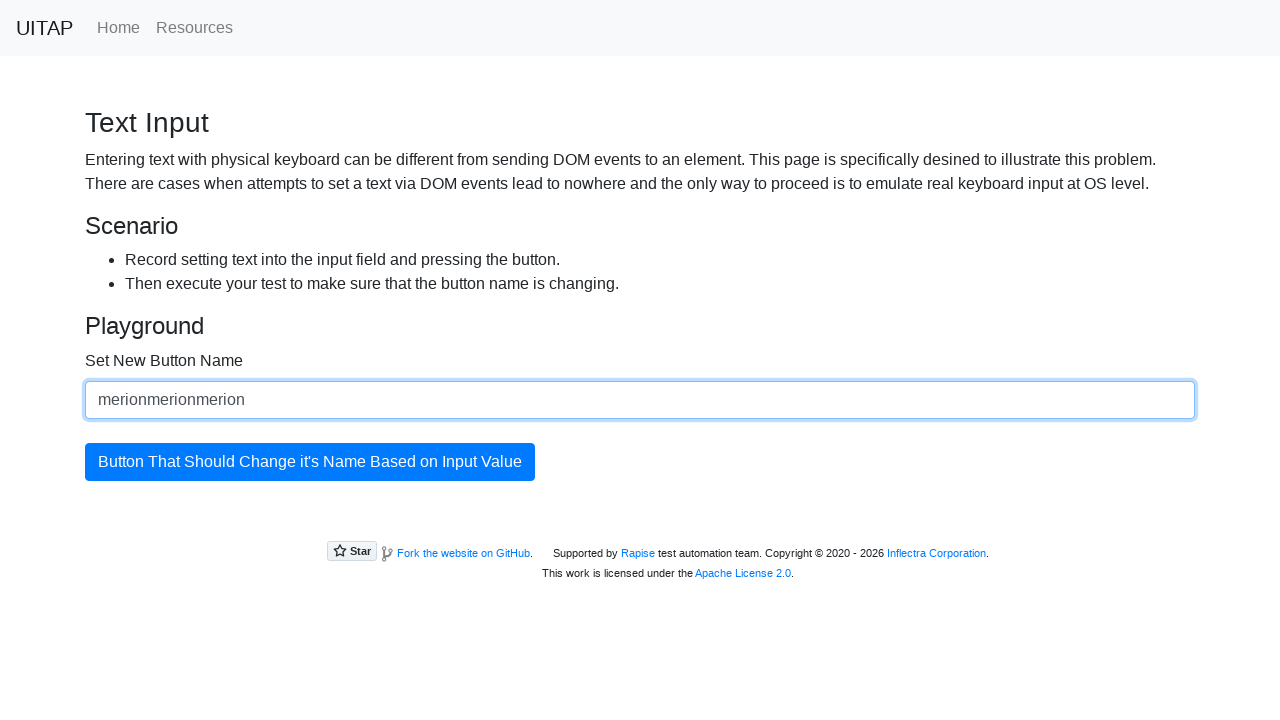

Released Control key after paste operation
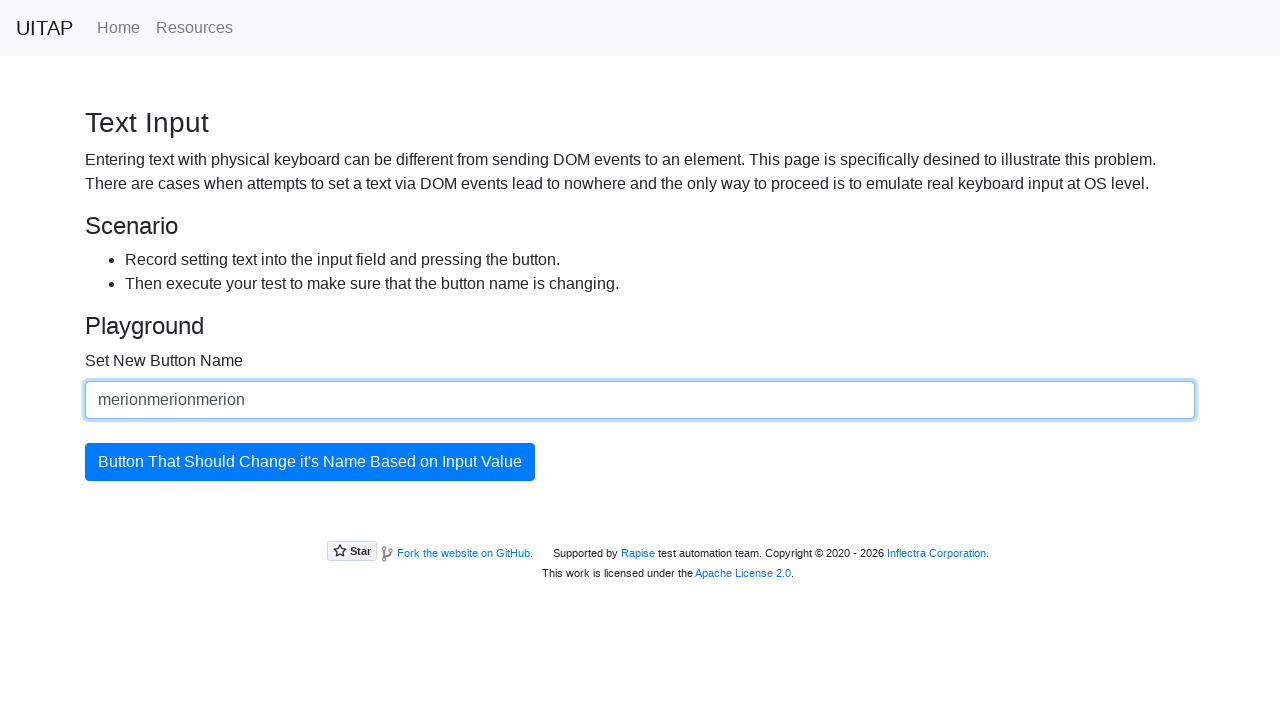

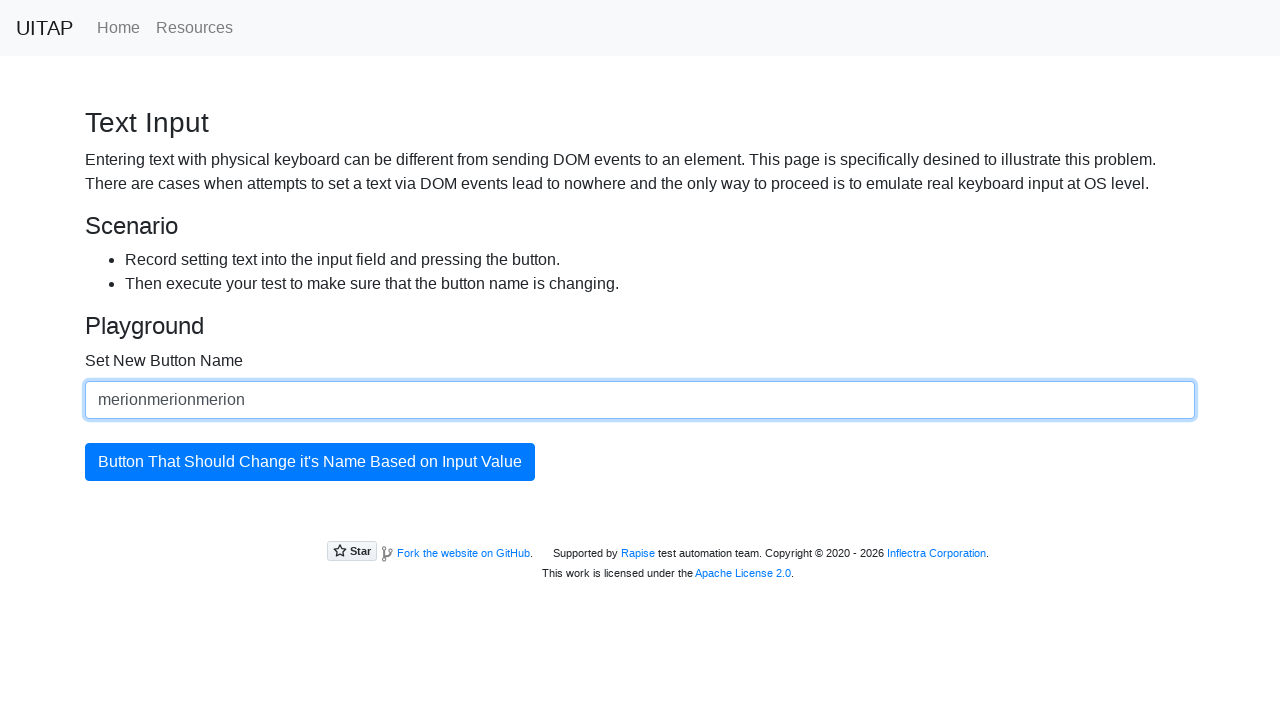